Tests multi-window handling by clicking a privacy link that opens in a new window, switching between parent and child windows, and closing the child window

Starting URL: https://login.salesforce.com/

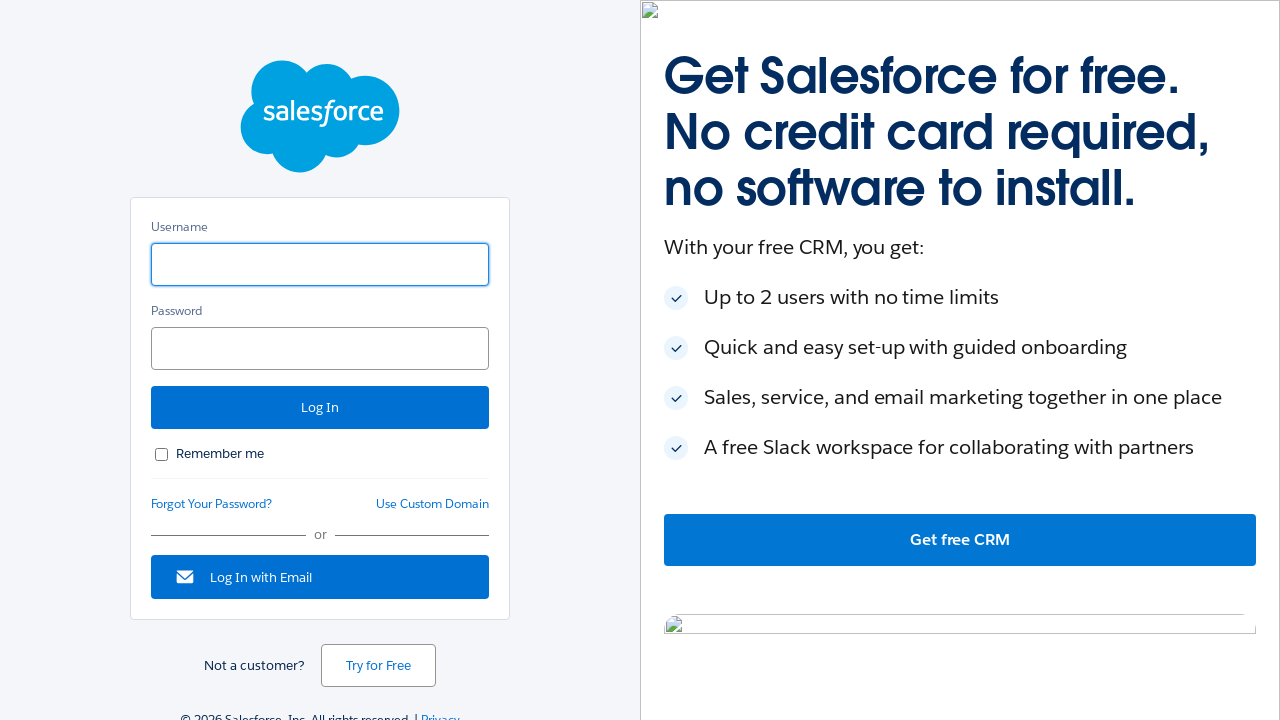

Clicked privacy link which opened a new window at (440, 712) on #privacy-link
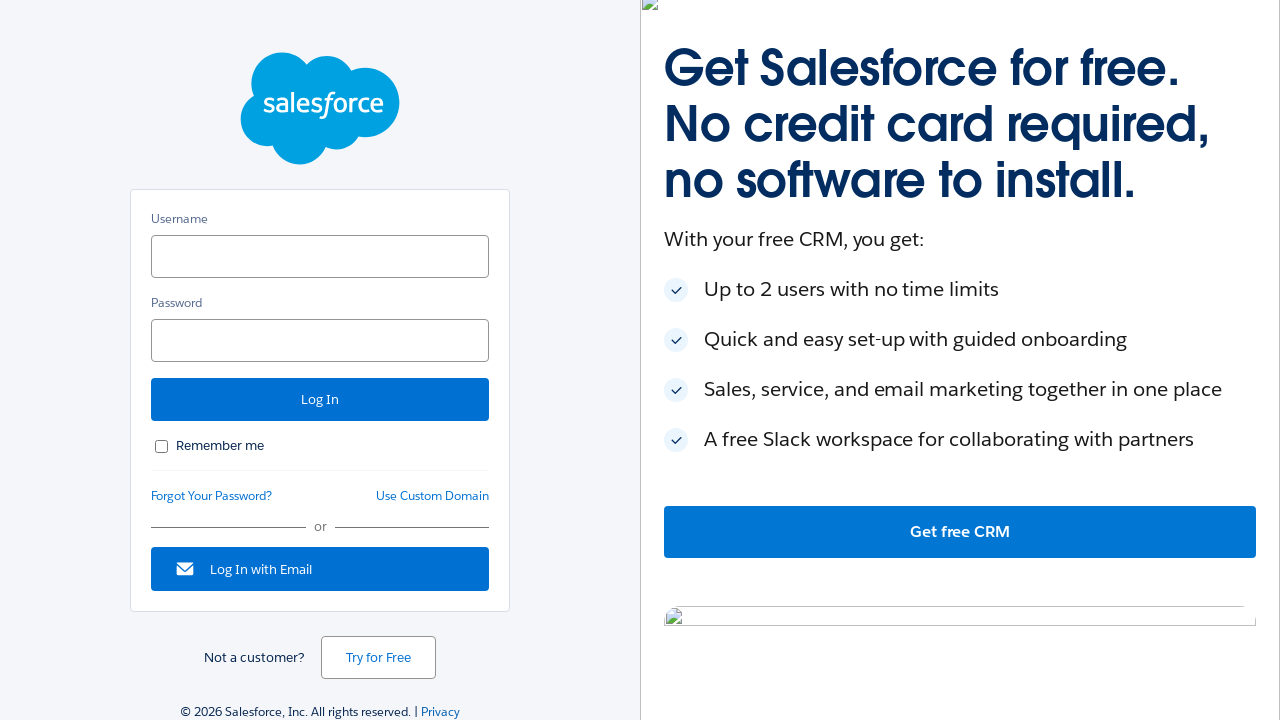

New window created and captured
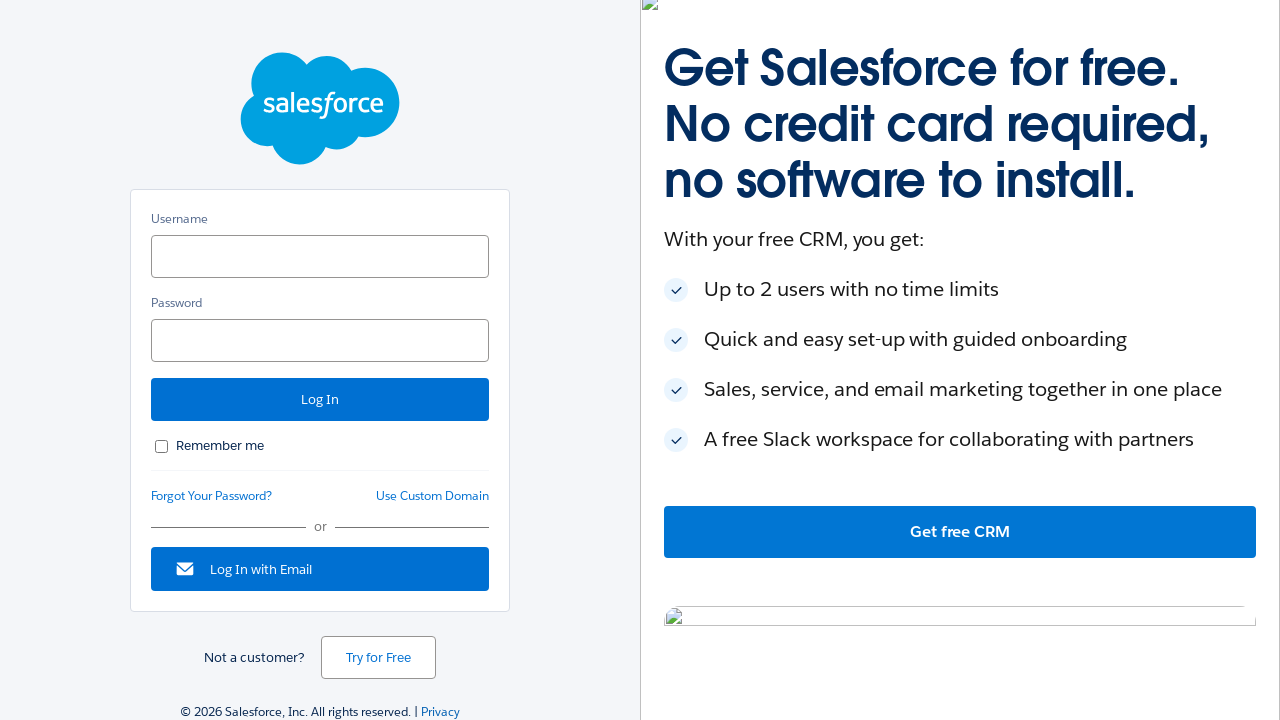

Retrieved parent window title: Login | Salesforce
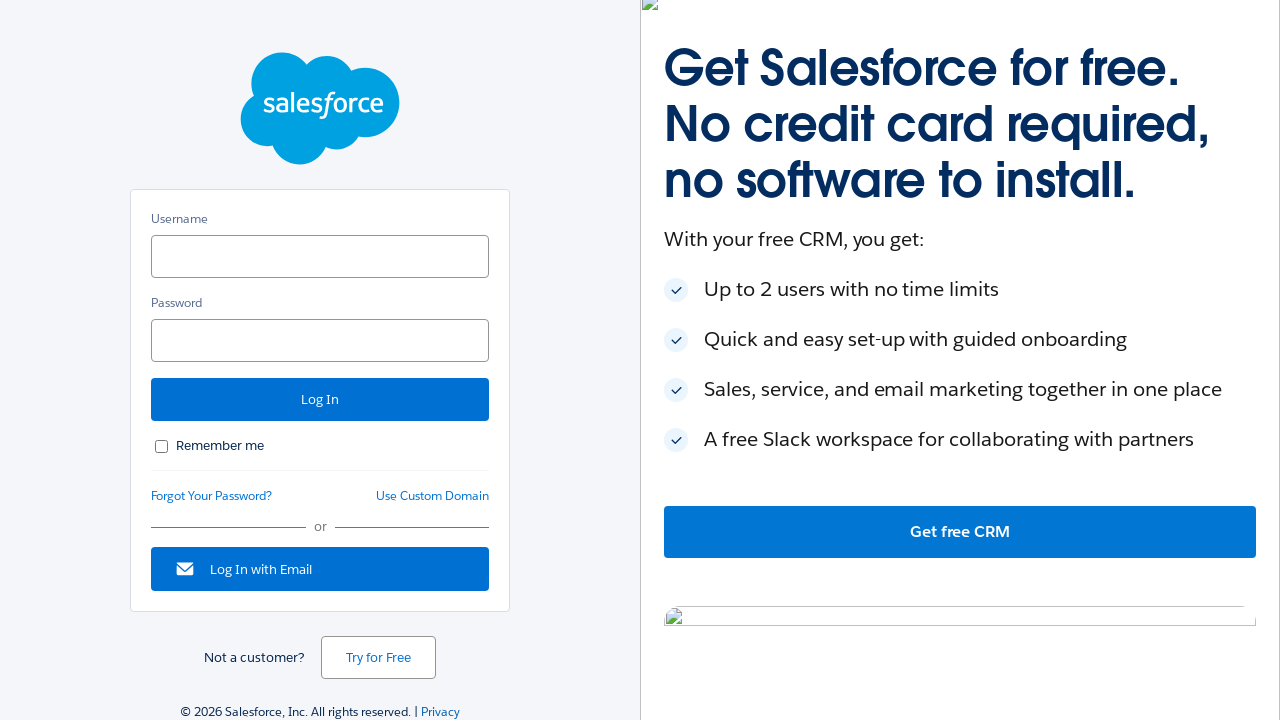

Retrieved child window title: 
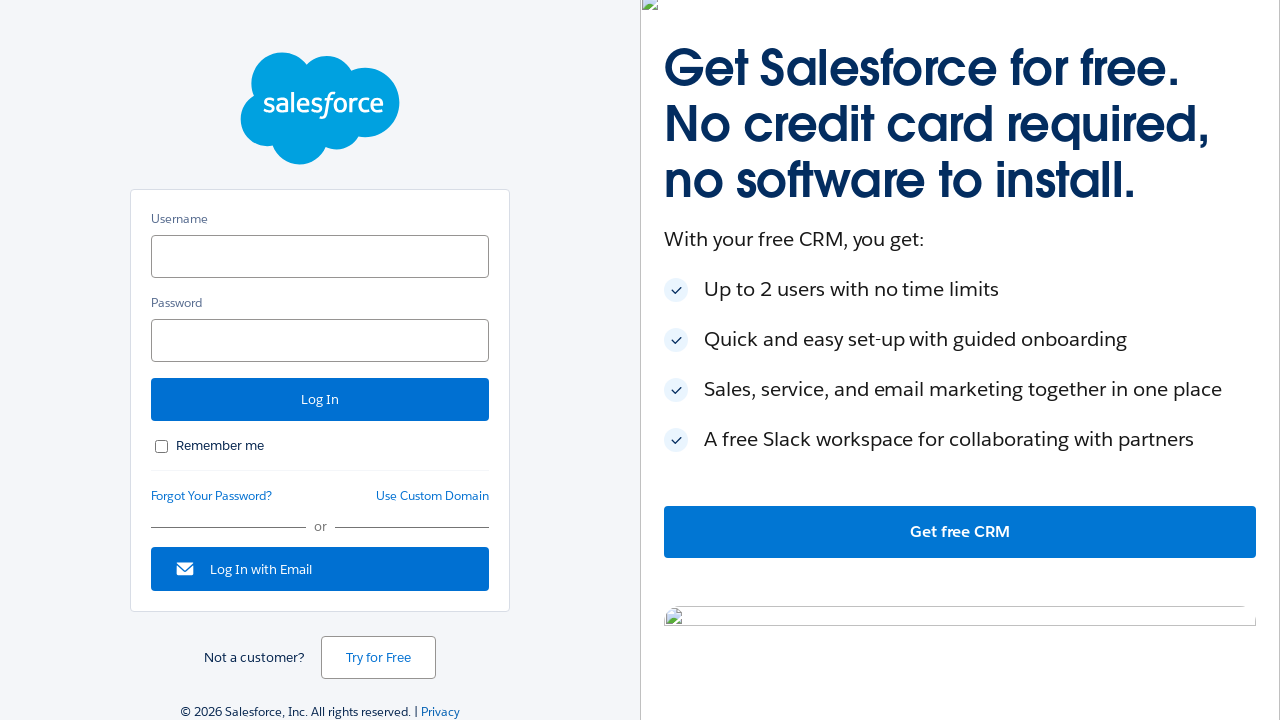

Switched focus back to parent window
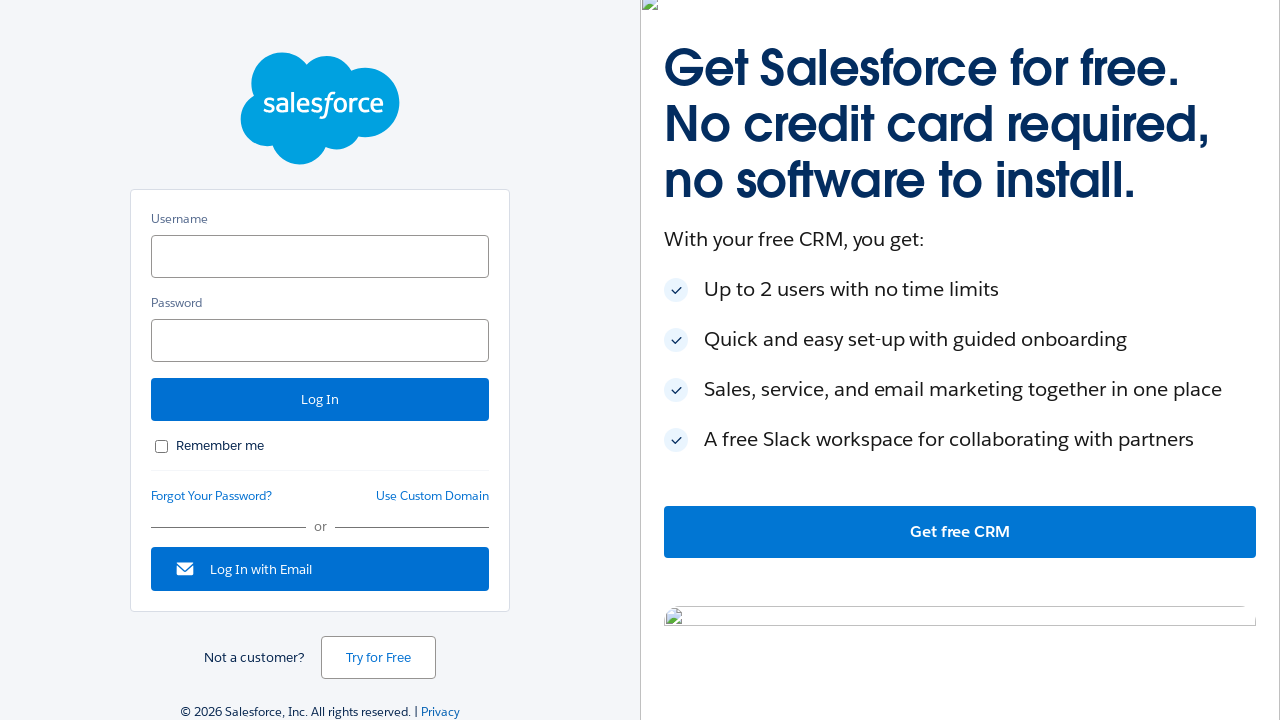

Closed the child window
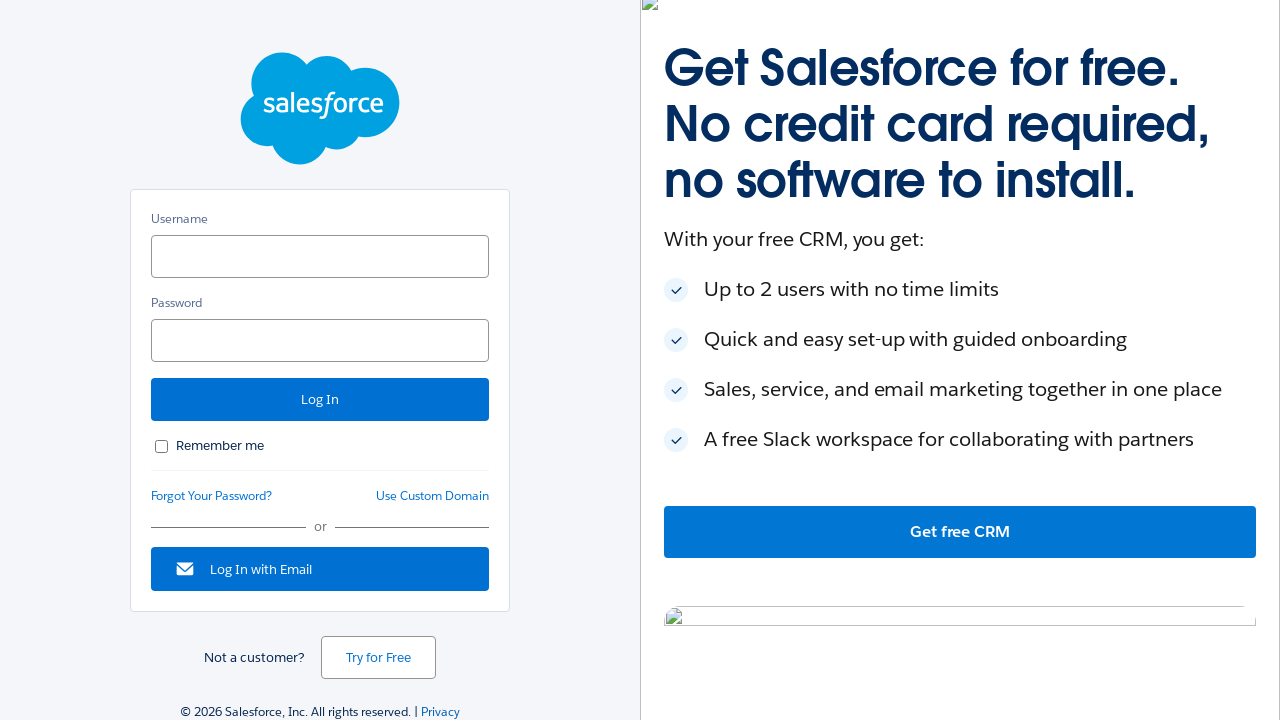

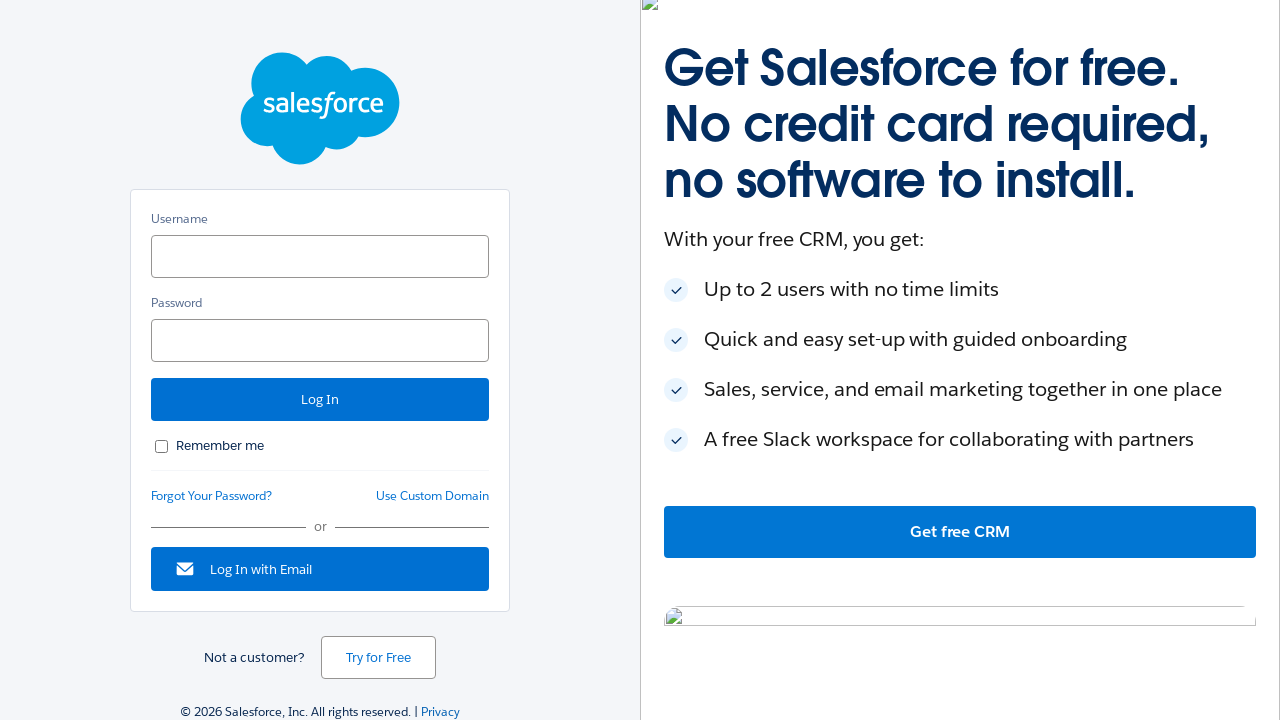